Tests keyboard actions by scrolling down the page using PAGE_DOWN key presses three times

Starting URL: https://thetestingacademy.com/

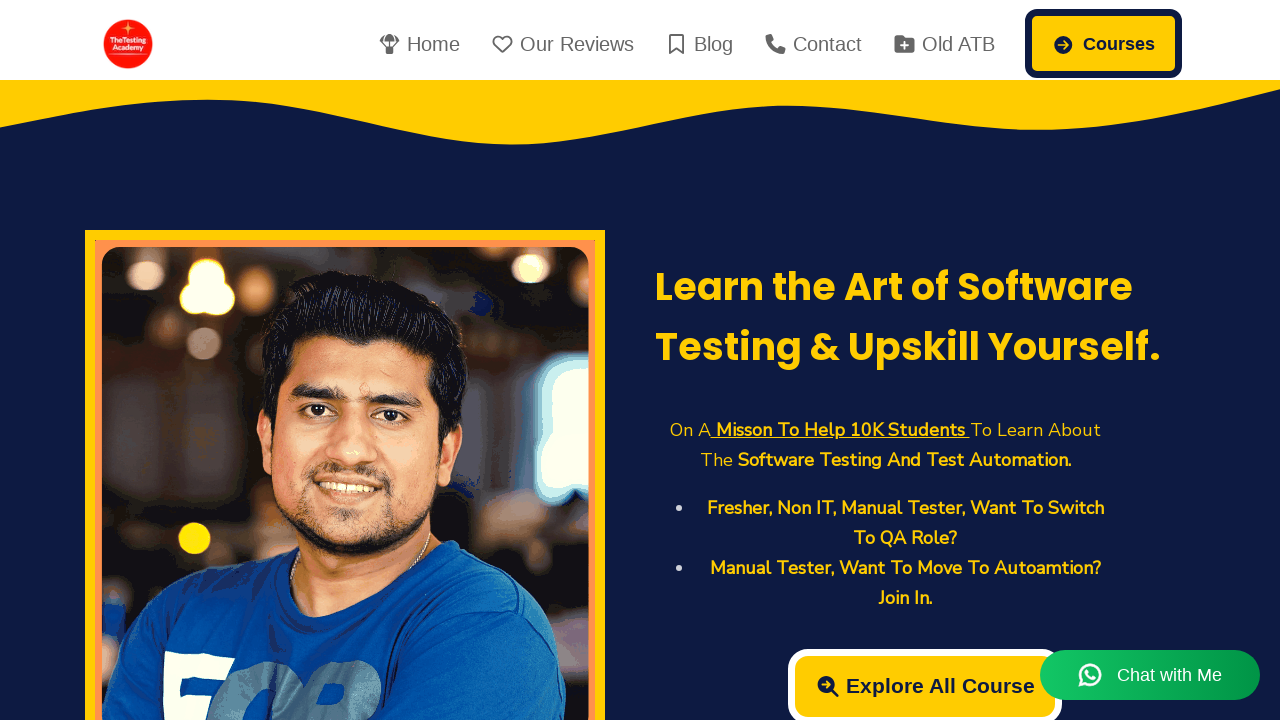

Pressed PAGE_DOWN key - first scroll
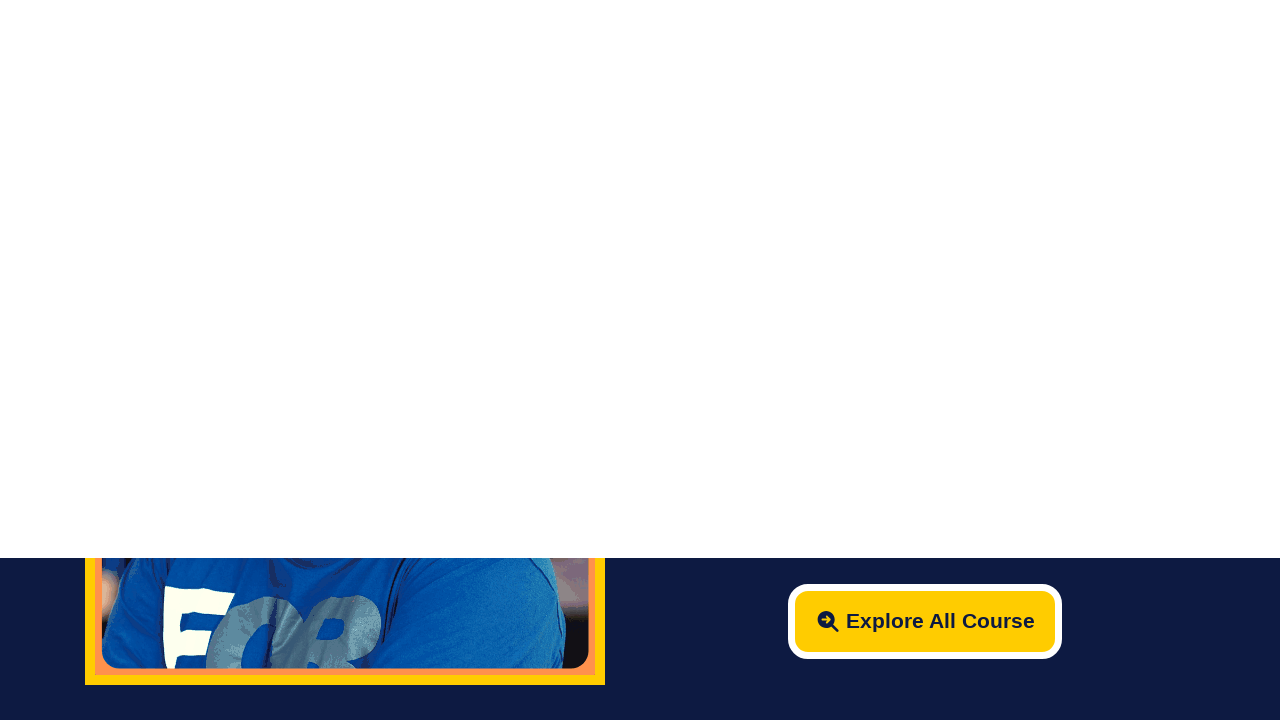

Pressed PAGE_DOWN key - second scroll
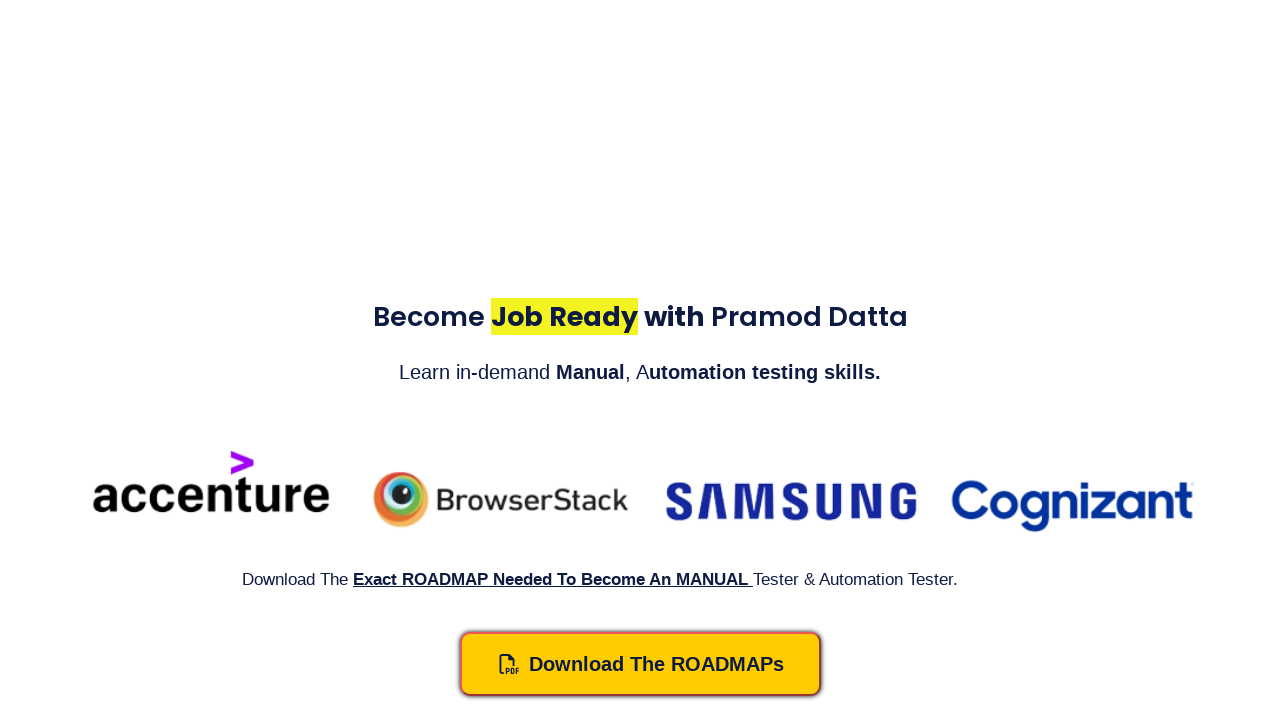

Pressed PAGE_DOWN key - third scroll
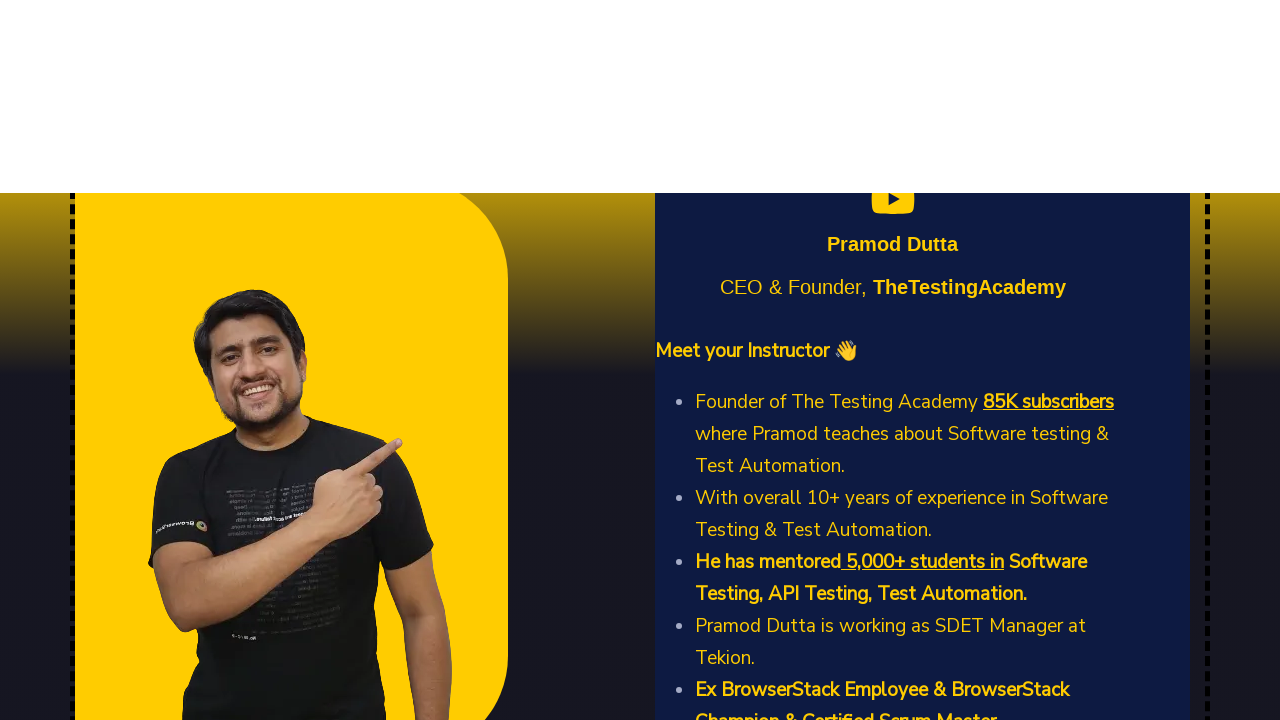

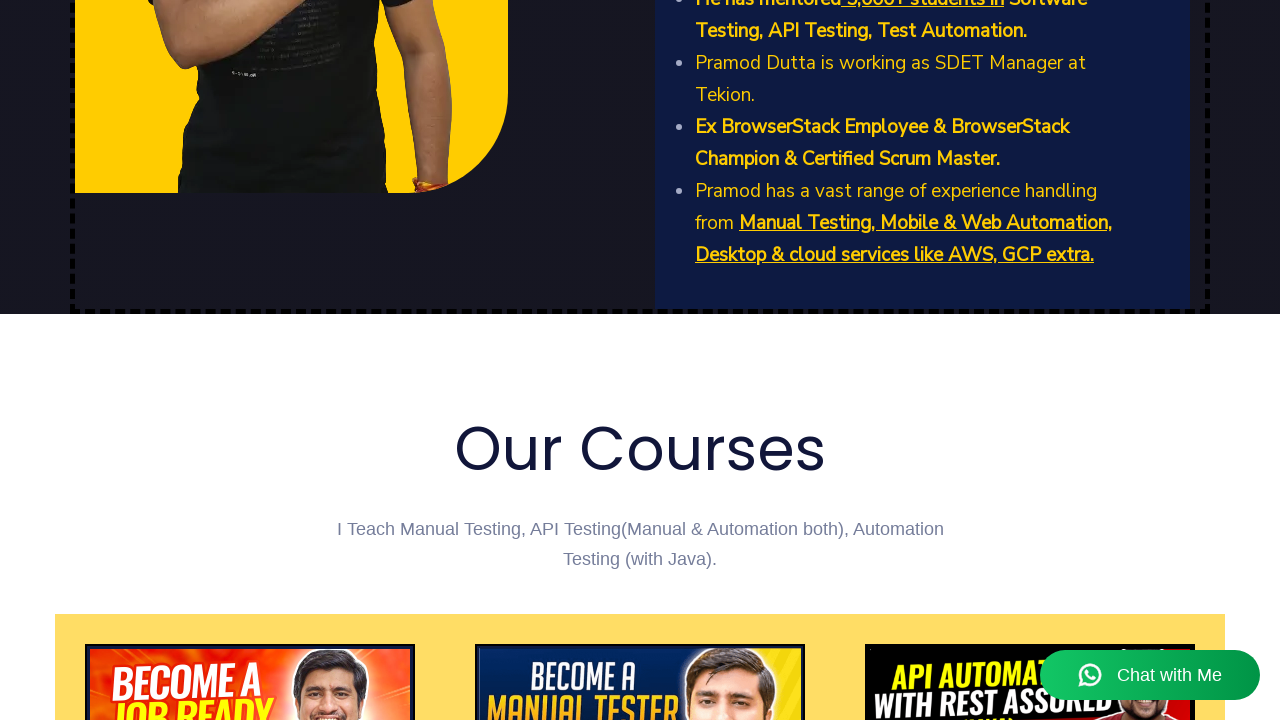